Tests the BlazeDemo flight search functionality by selecting a departure city (Boston), a destination city (London), clicking the Find Flights button, and verifying that flight results are displayed in a table.

Starting URL: https://blazedemo.com/

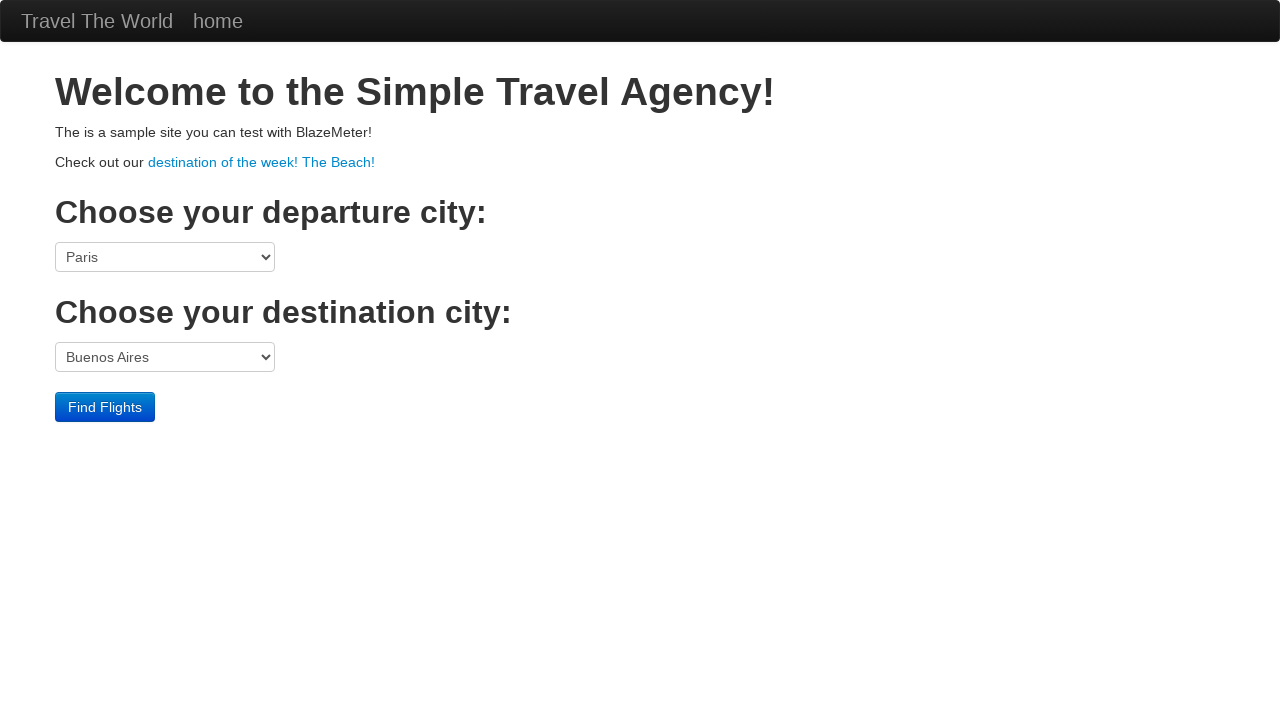

Selected Boston as departure city from dropdown on select[name='fromPort']
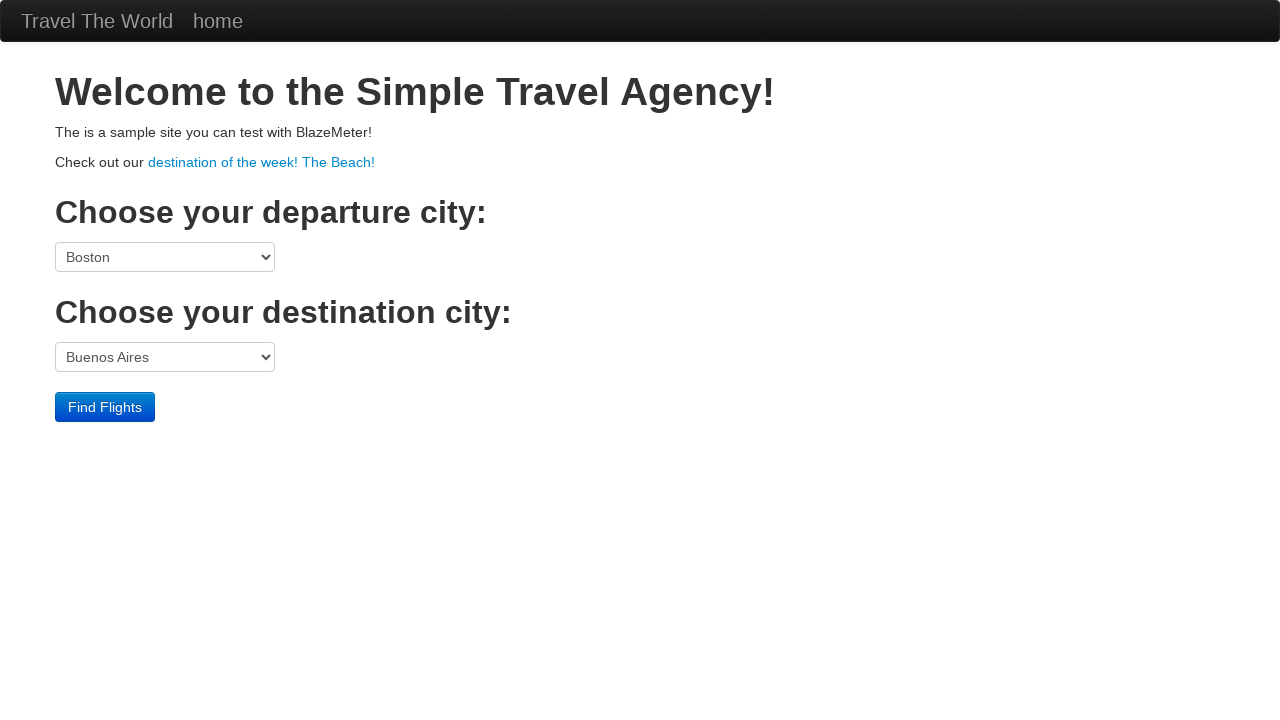

Selected London as destination city from dropdown on select[name='toPort']
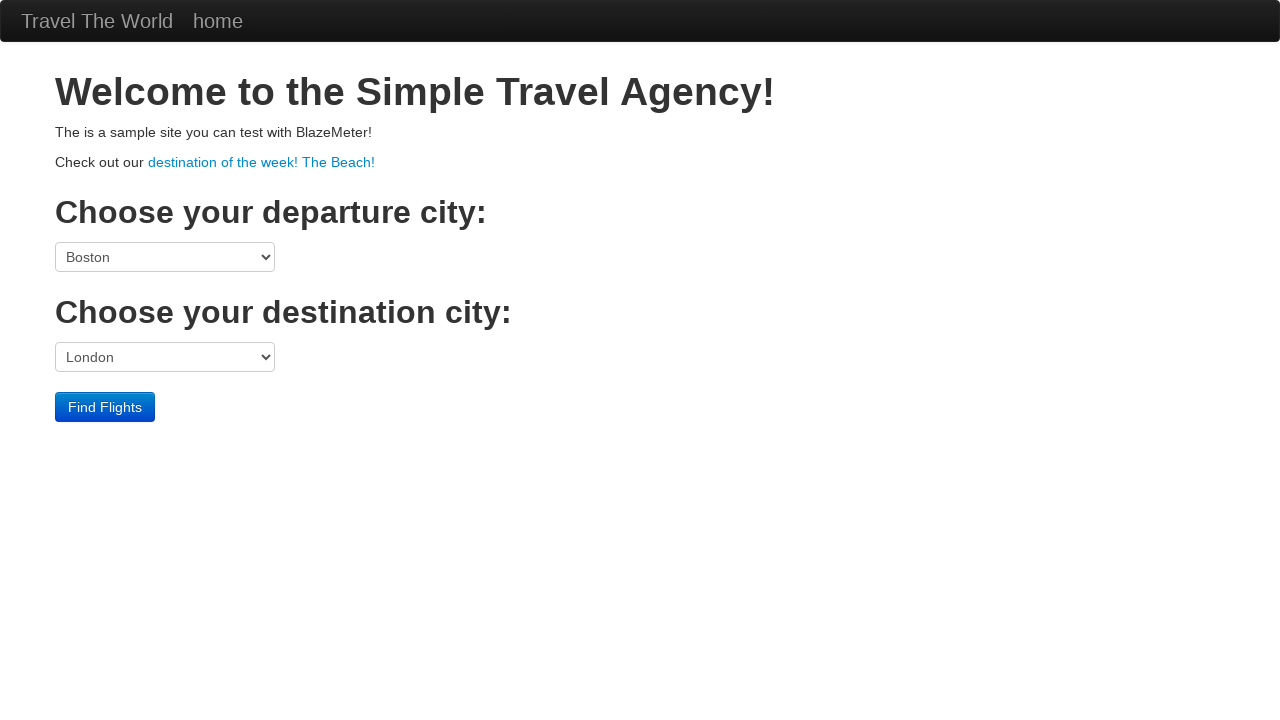

Clicked Find Flights button to search for flights at (105, 407) on input[value='Find Flights']
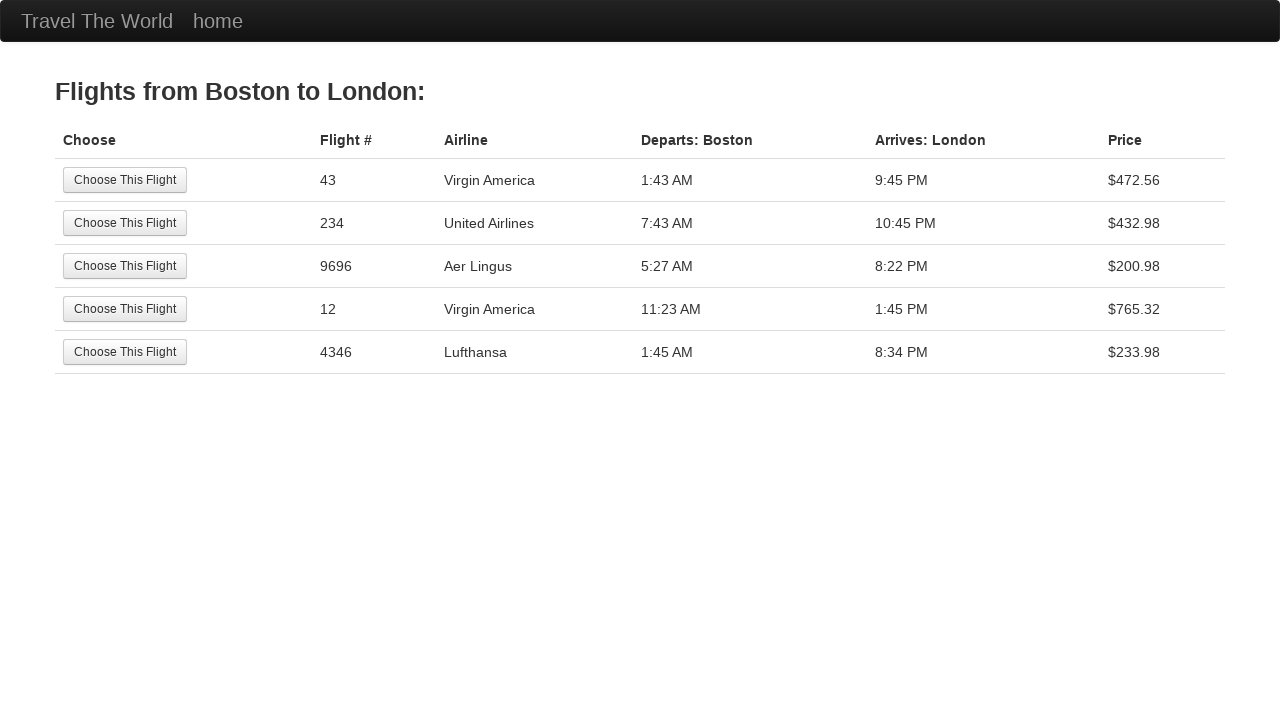

Flight results table loaded with available flights
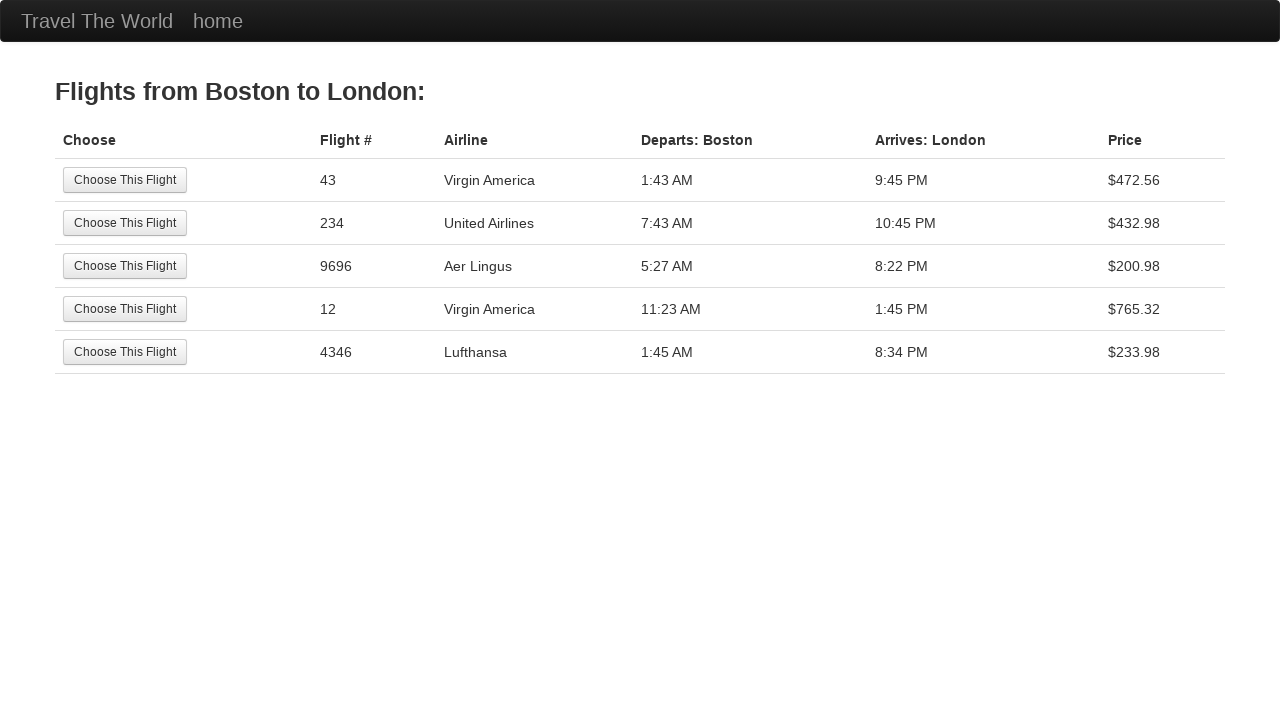

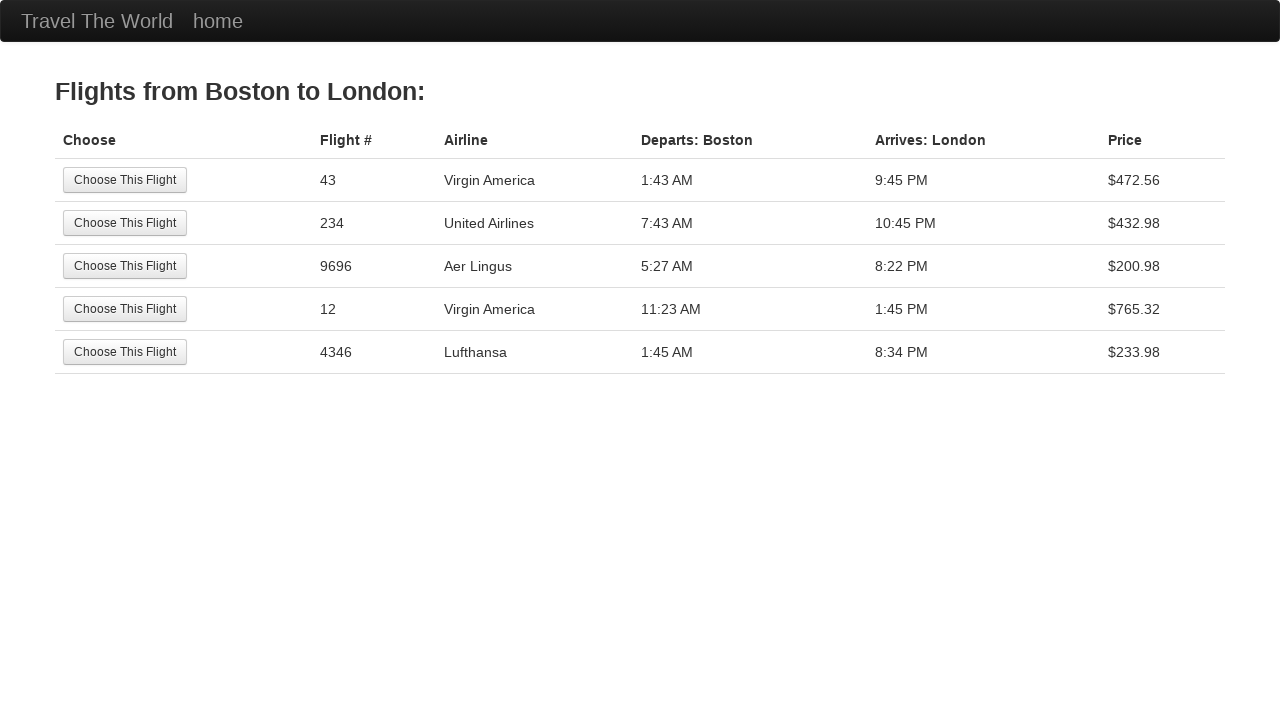